Tests drag and drop functionality by dragging an element from source to destination on jQuery UI demo page

Starting URL: http://jqueryui.com/droppable/

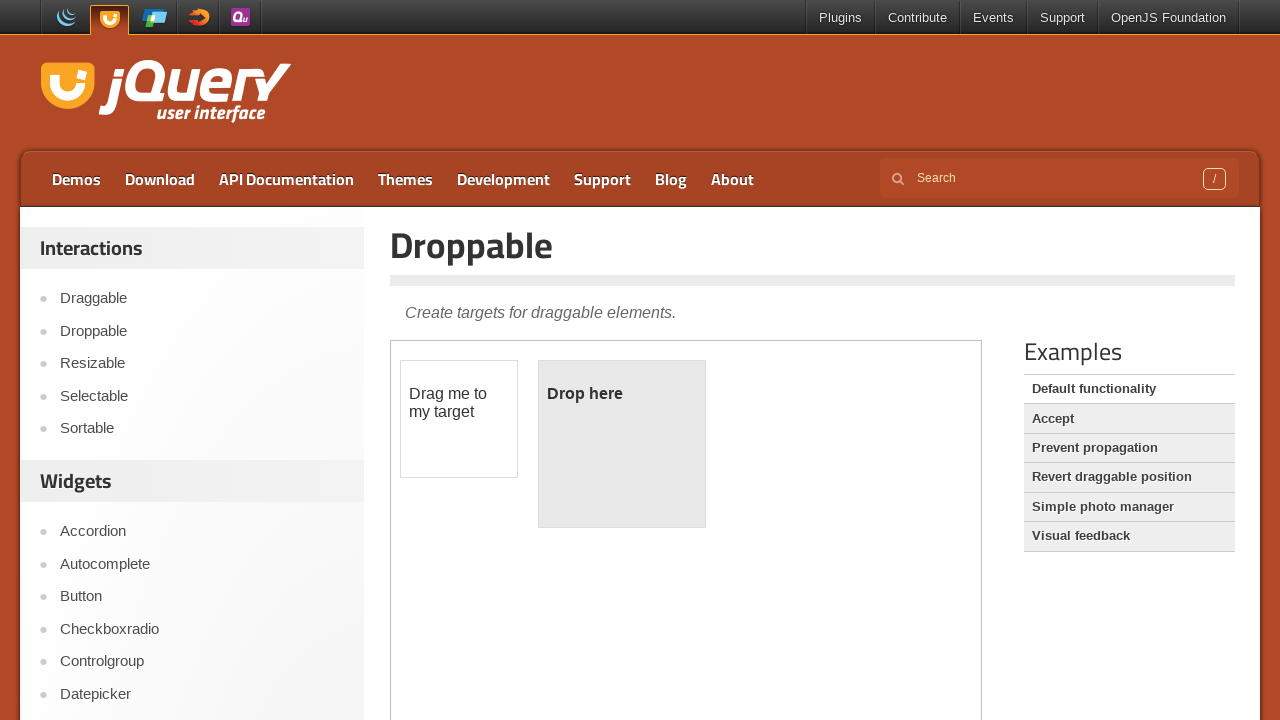

Located the first iframe containing the drag and drop demo
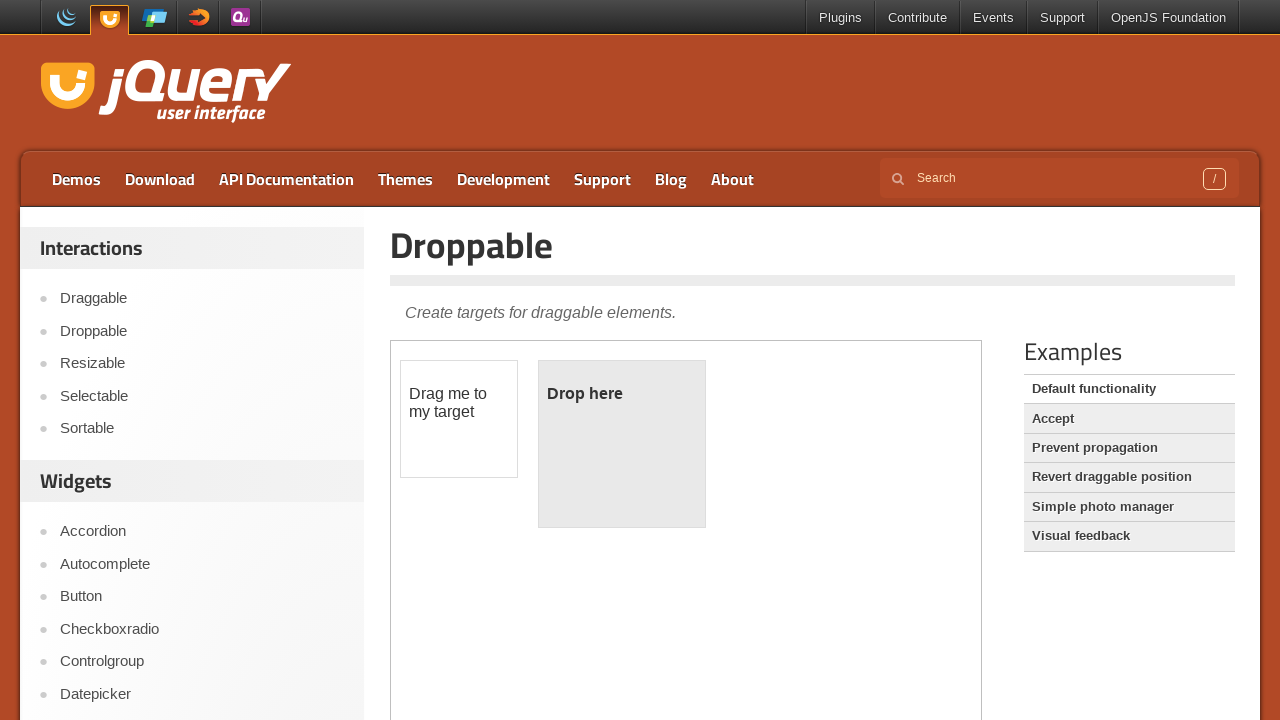

Located the draggable element with id 'draggable'
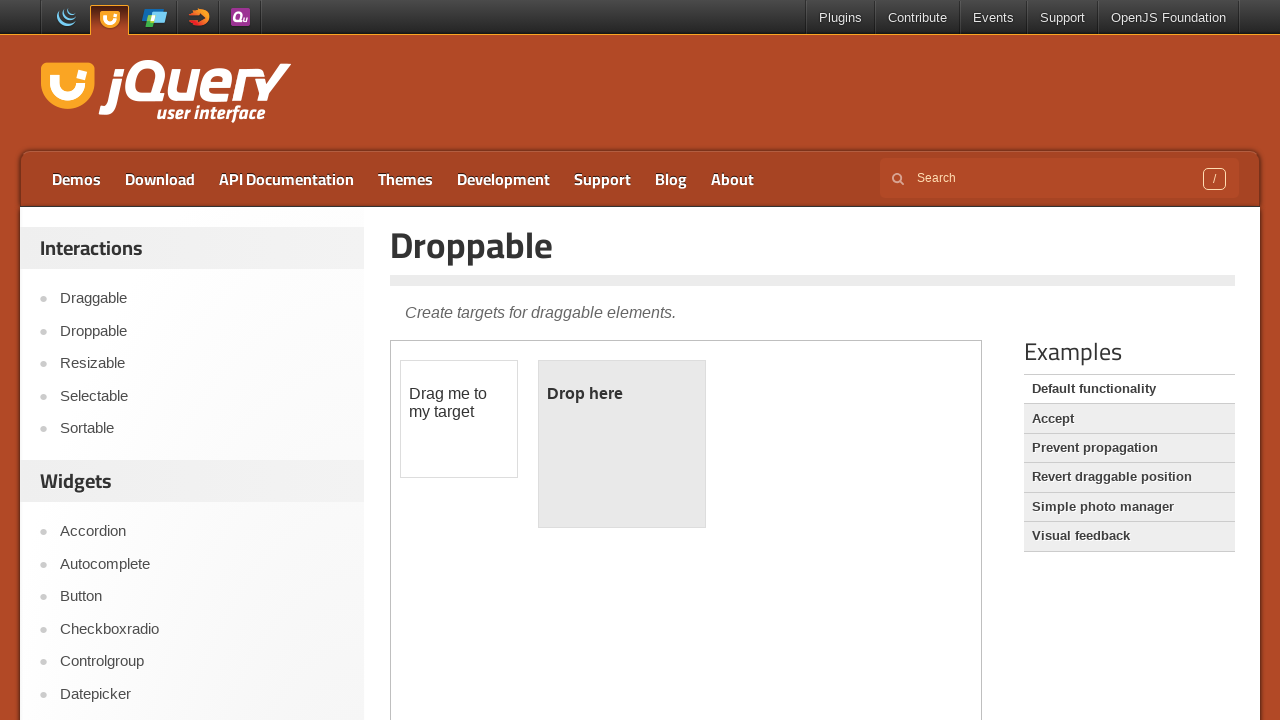

Located the droppable element with id 'droppable'
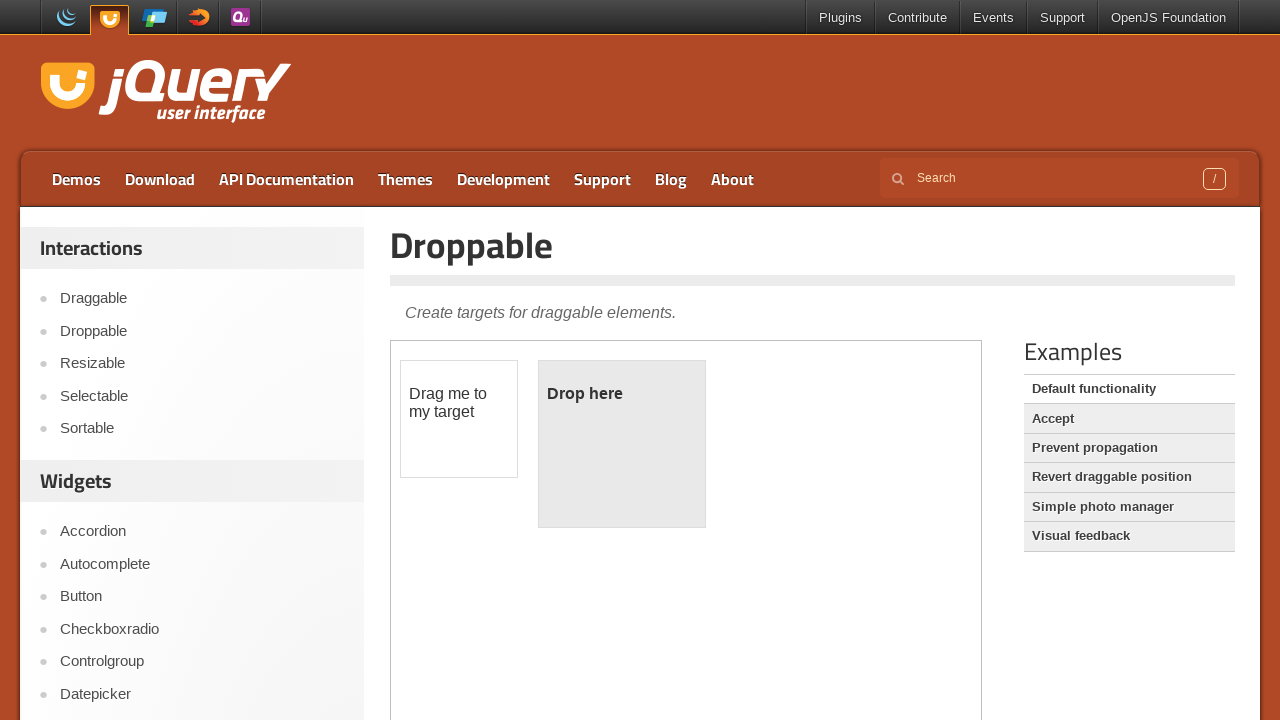

Dragged the draggable element to the droppable element at (622, 444)
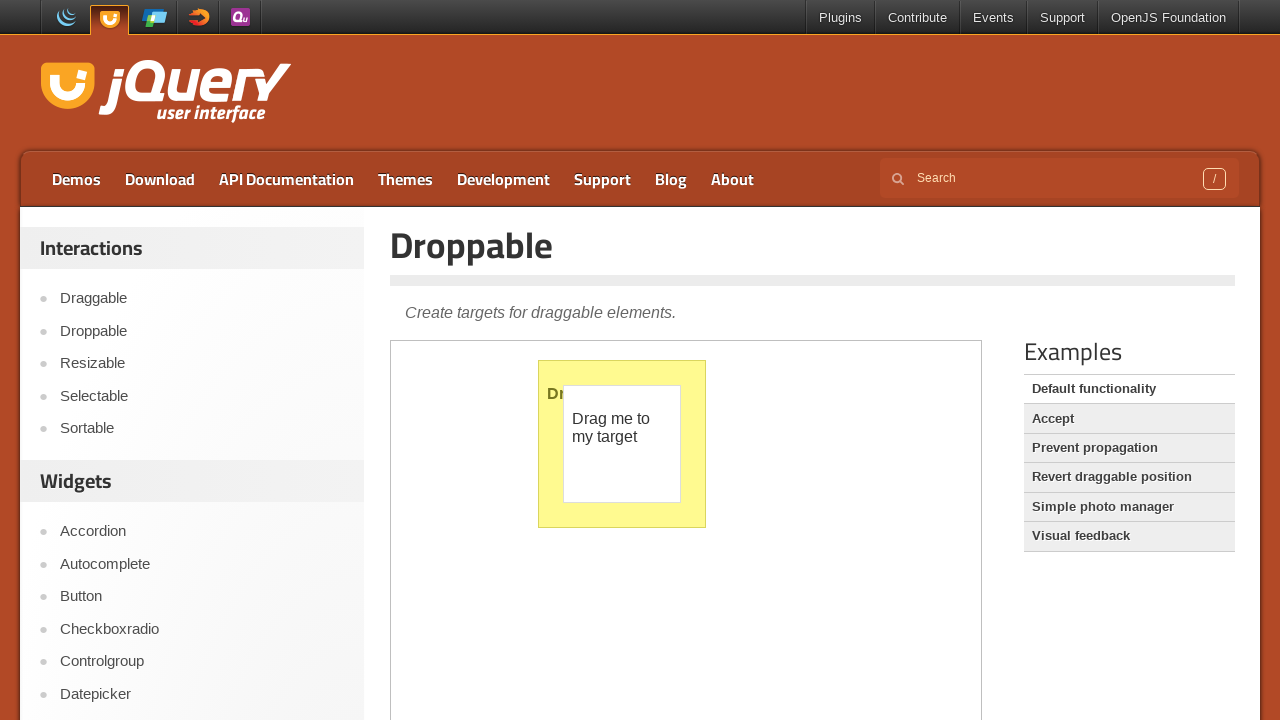

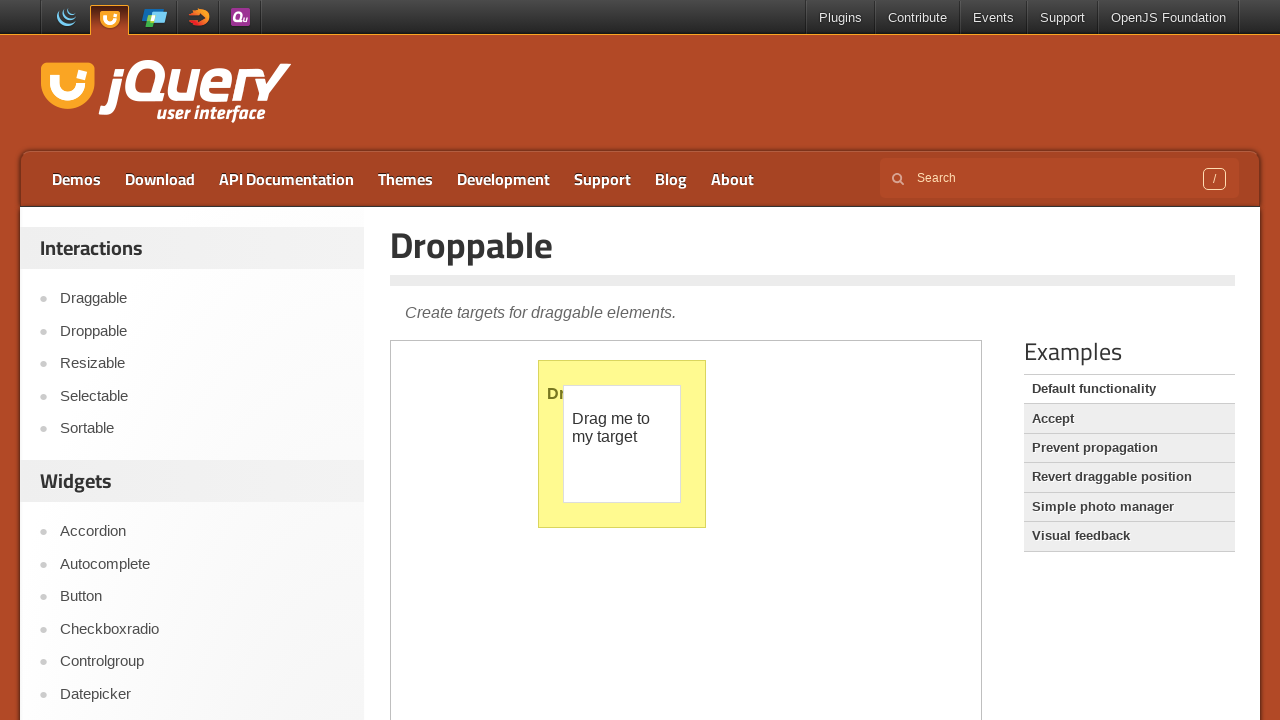